Tests checkbox interaction by finding all checkboxes with name 'sports' and clicking each one to toggle their state

Starting URL: http://www.tizag.com/htmlT/htmlcheckboxes.php

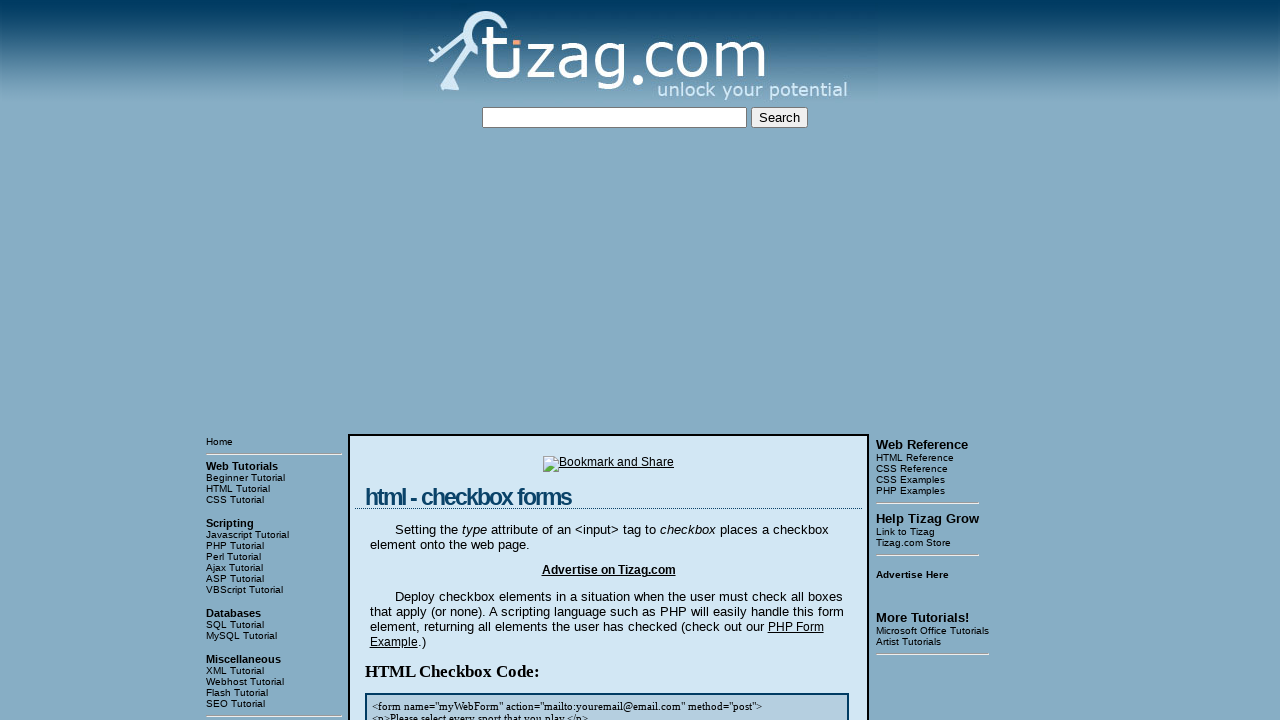

Located checkbox container block
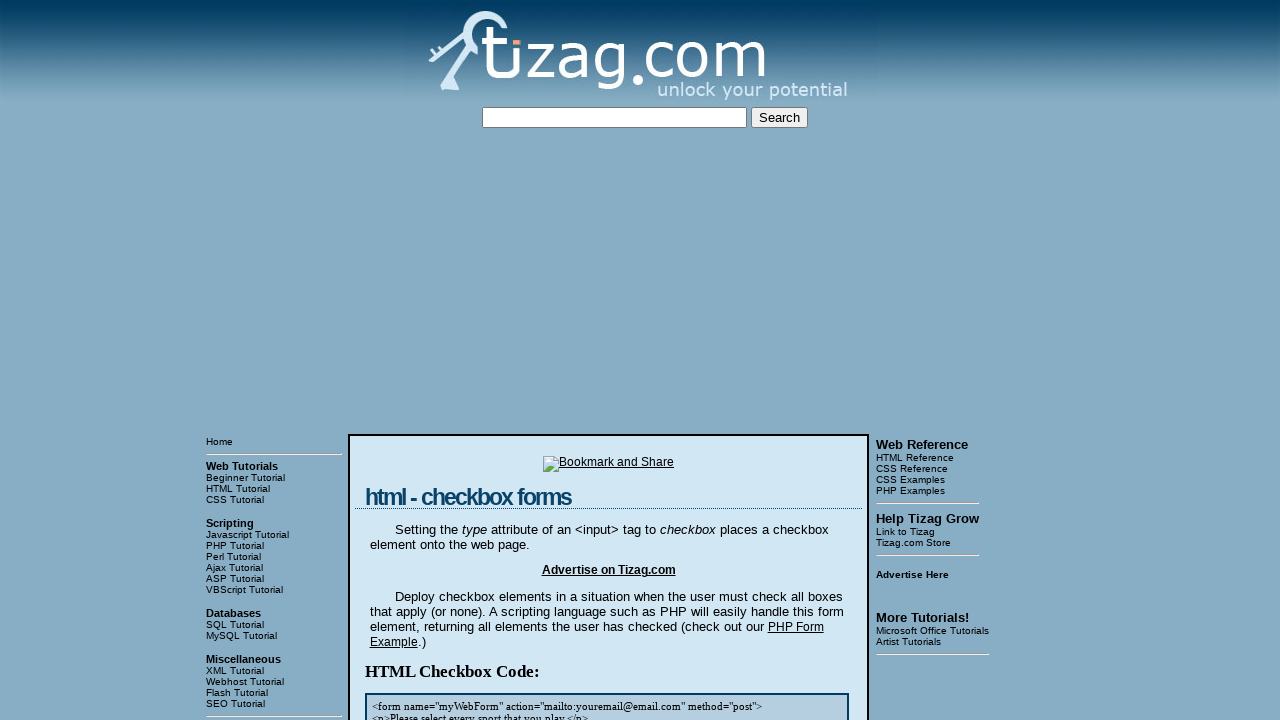

Located all checkboxes with name 'sports'
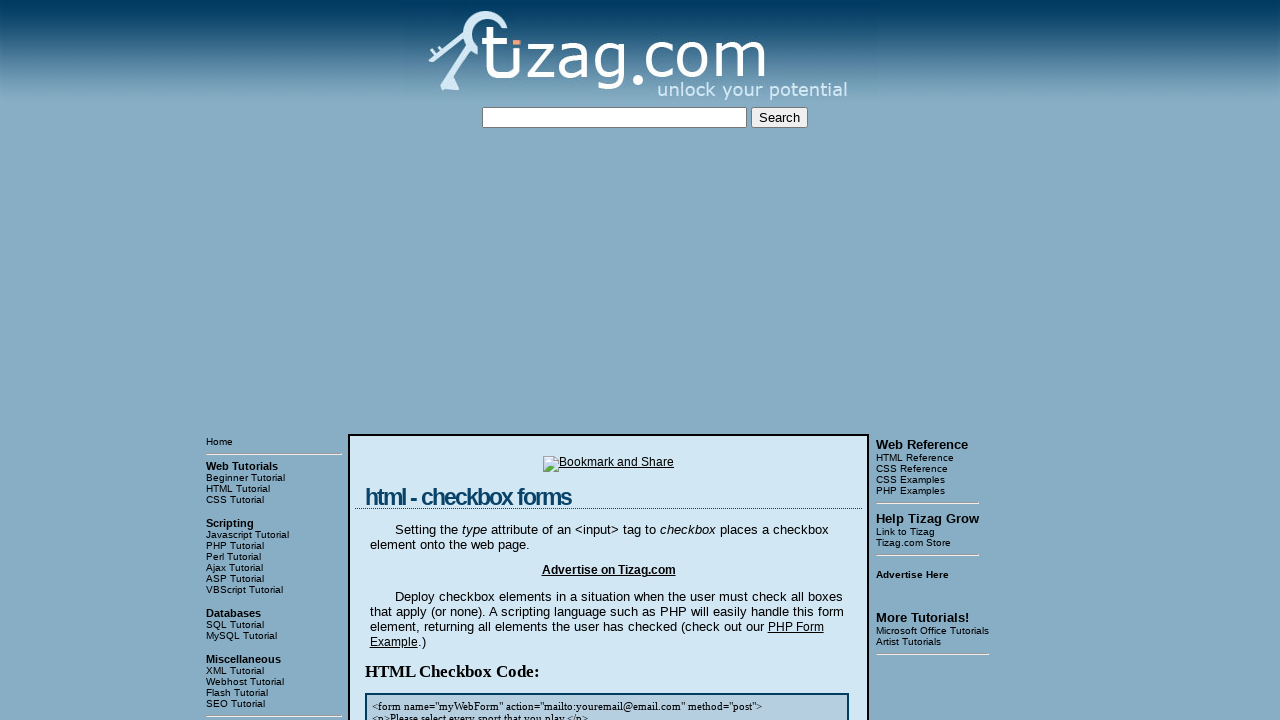

Found 4 checkboxes
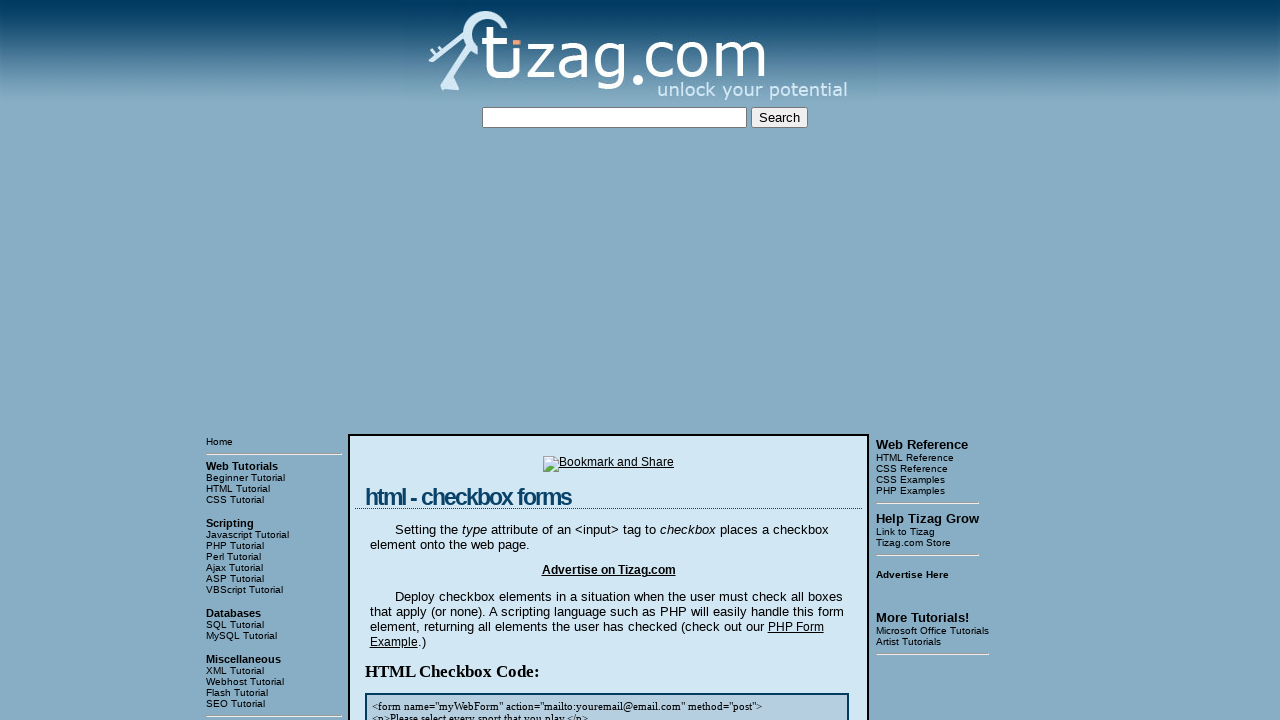

Checkbox 0 initial state: False
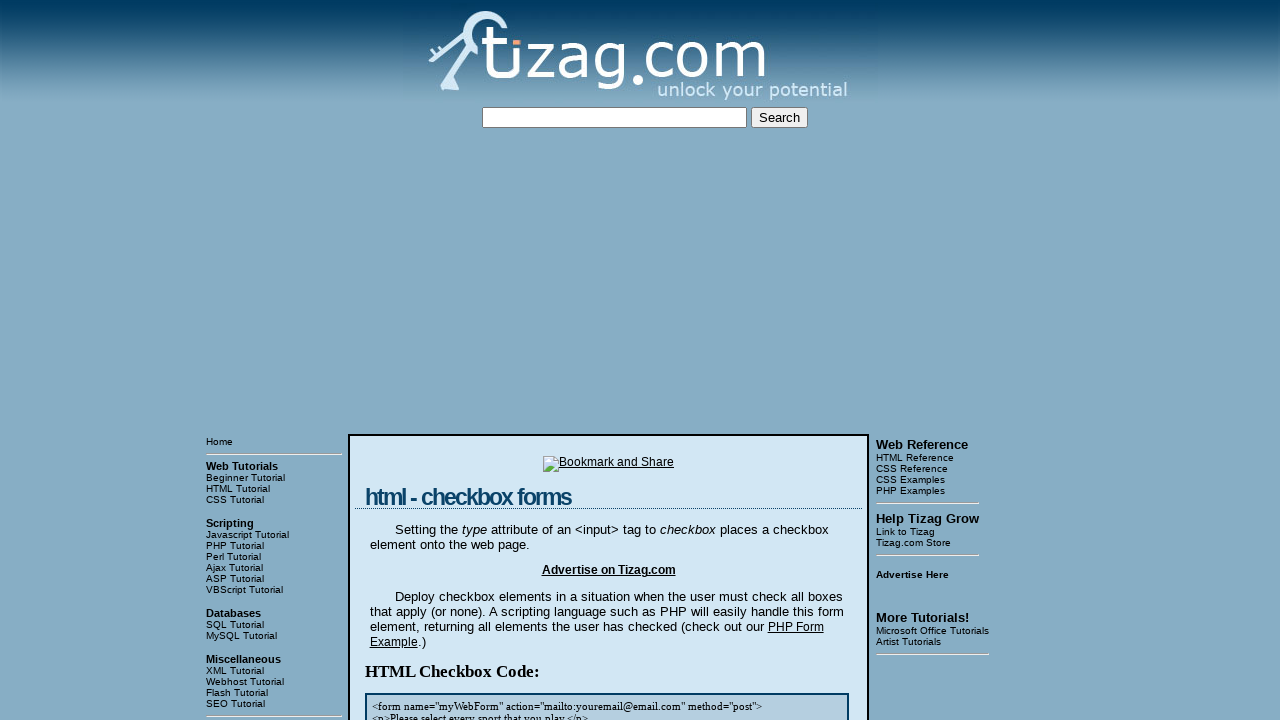

Clicked checkbox 0 to toggle state at (422, 360) on xpath=/html/body/table[3]/tbody/tr[1]/td[2]/table/tbody/tr/td/div[4] >> input[na
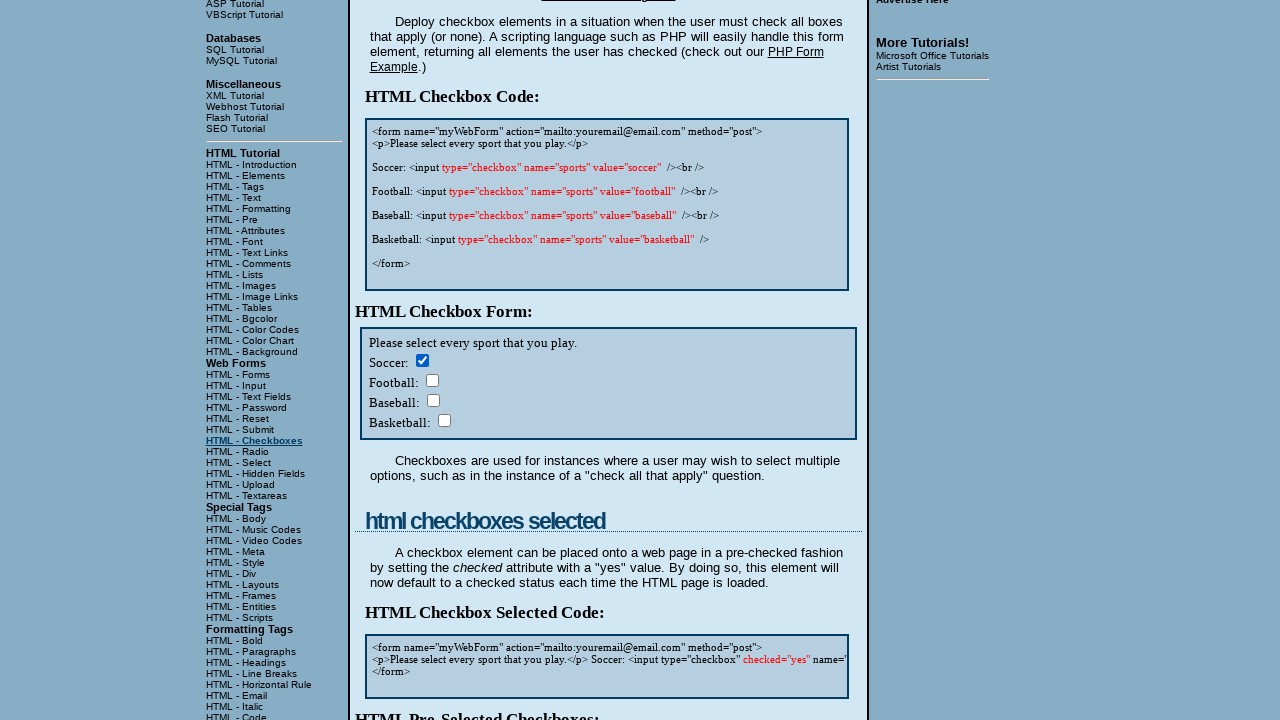

Checkbox 0 state after click: True
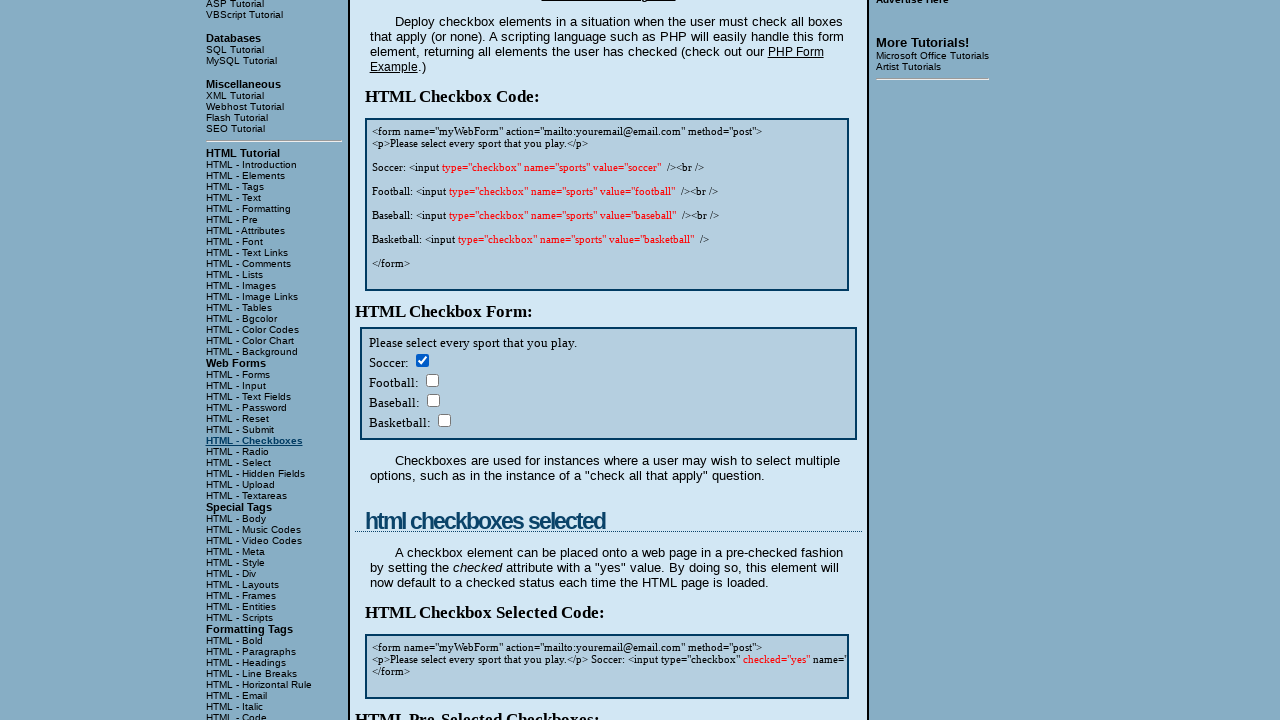

Checkbox 1 initial state: False
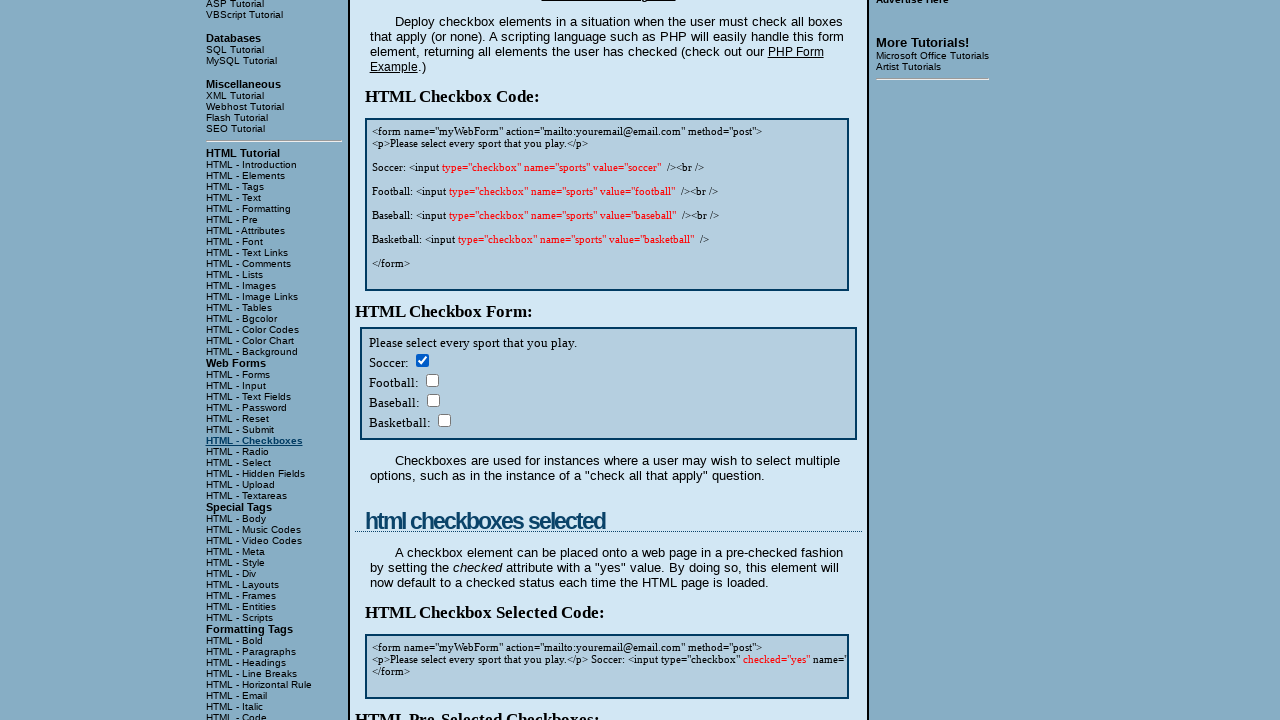

Clicked checkbox 1 to toggle state at (432, 380) on xpath=/html/body/table[3]/tbody/tr[1]/td[2]/table/tbody/tr/td/div[4] >> input[na
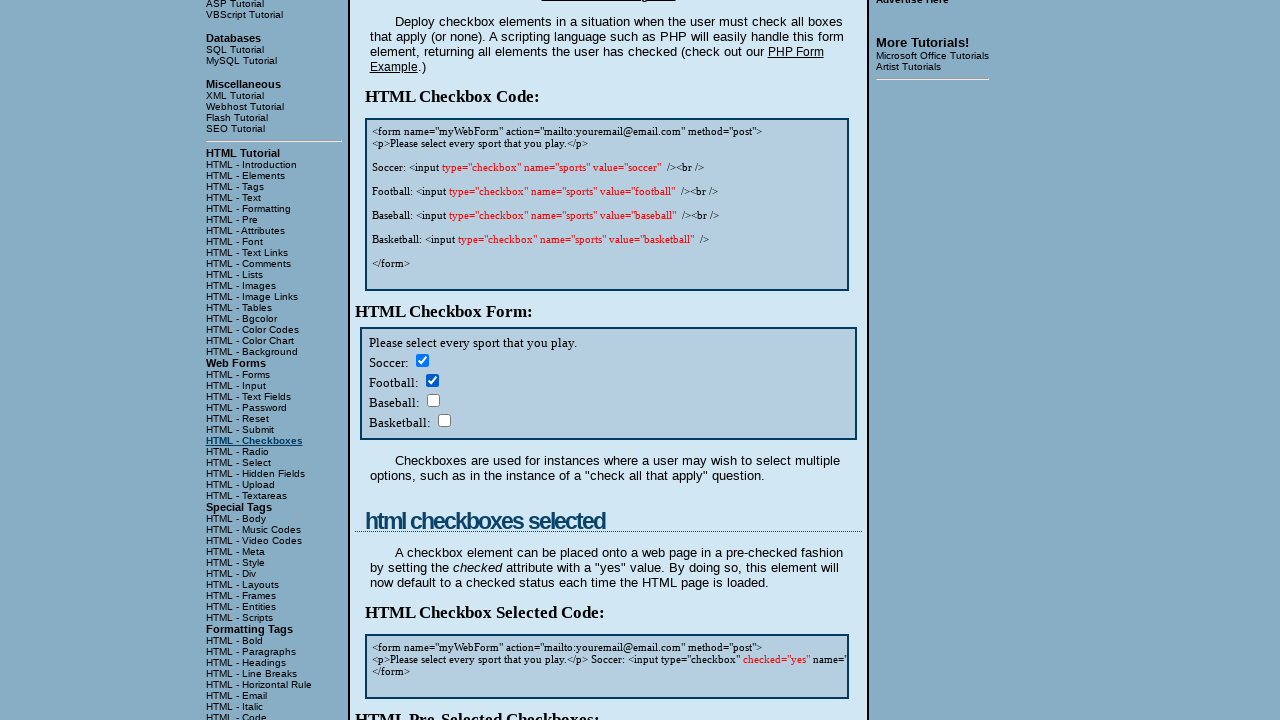

Checkbox 1 state after click: True
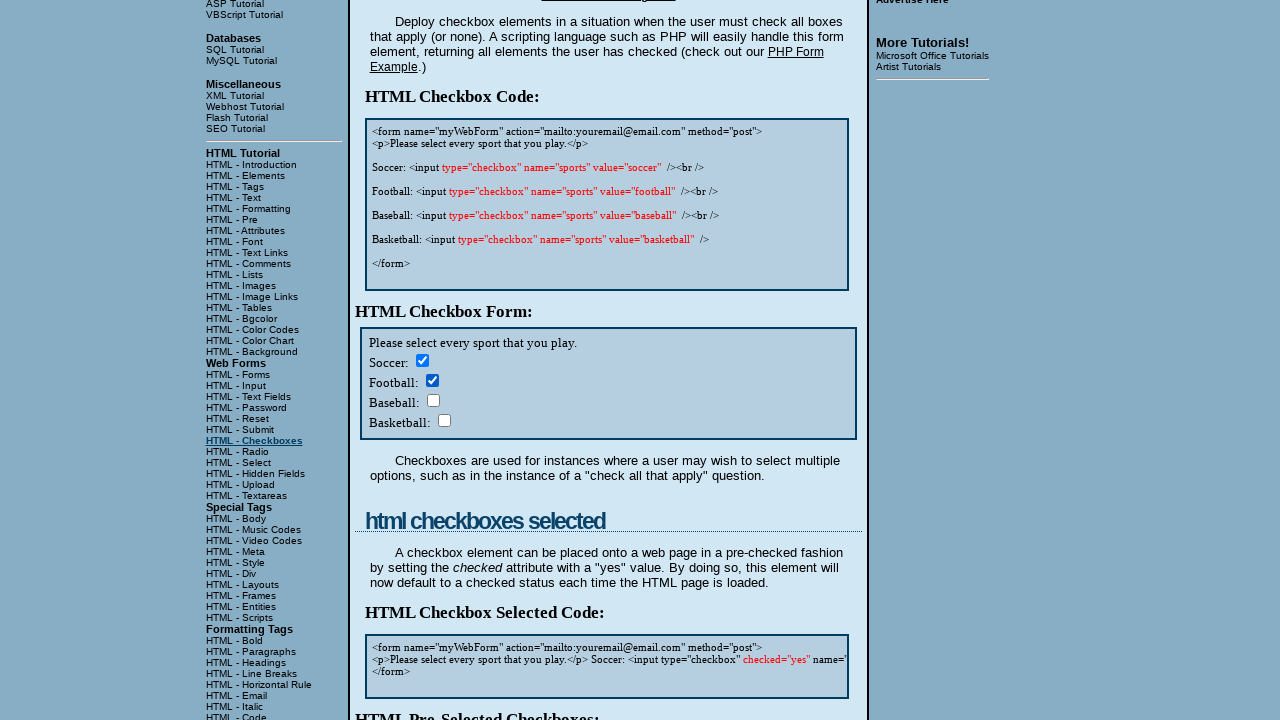

Checkbox 2 initial state: False
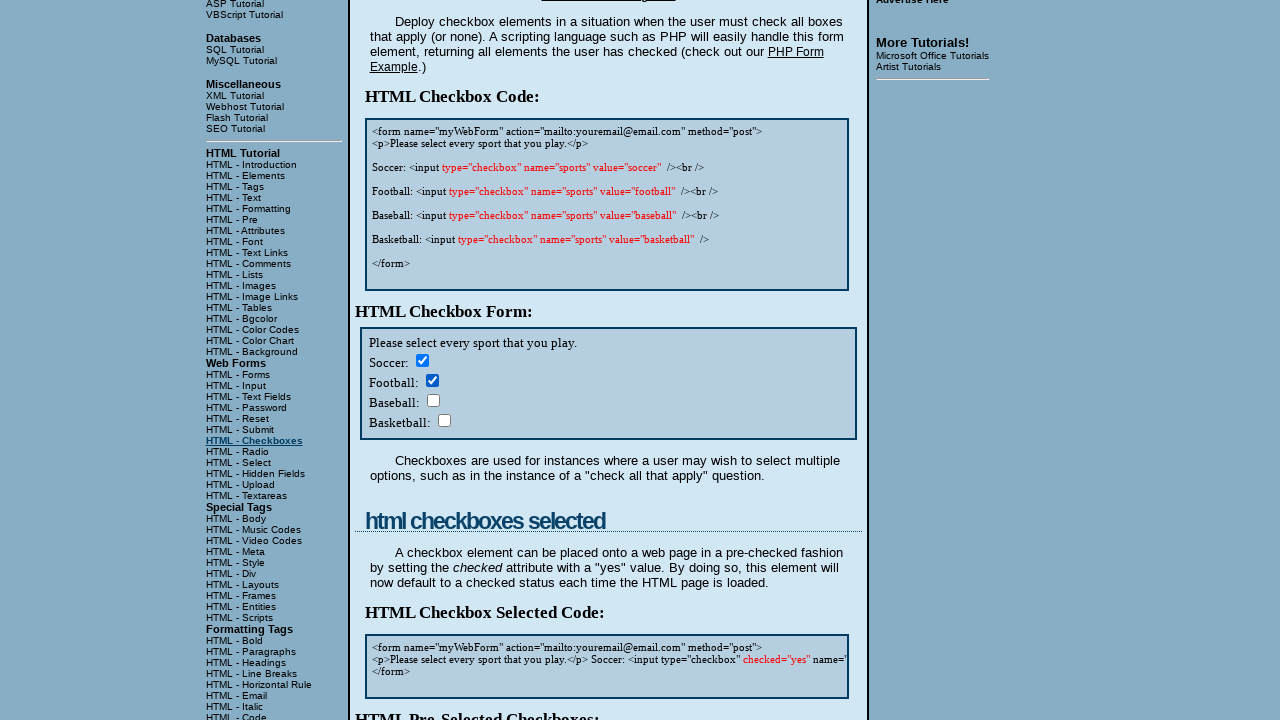

Clicked checkbox 2 to toggle state at (433, 400) on xpath=/html/body/table[3]/tbody/tr[1]/td[2]/table/tbody/tr/td/div[4] >> input[na
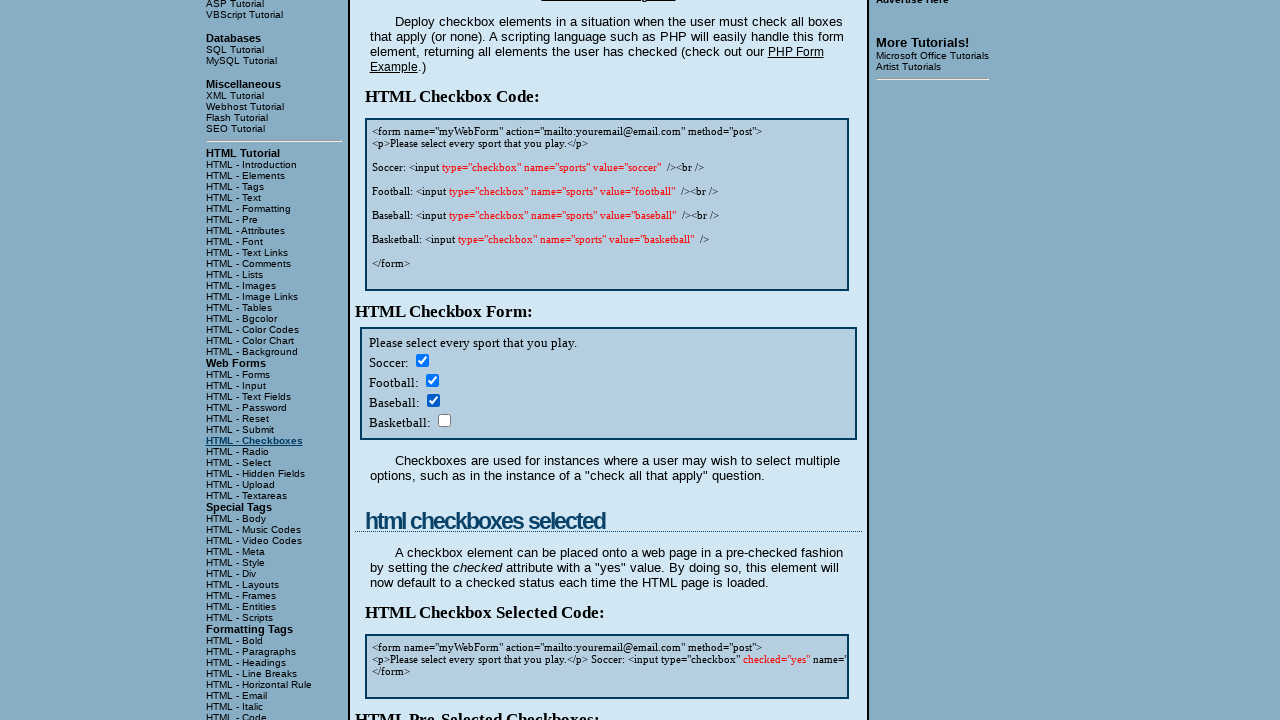

Checkbox 2 state after click: True
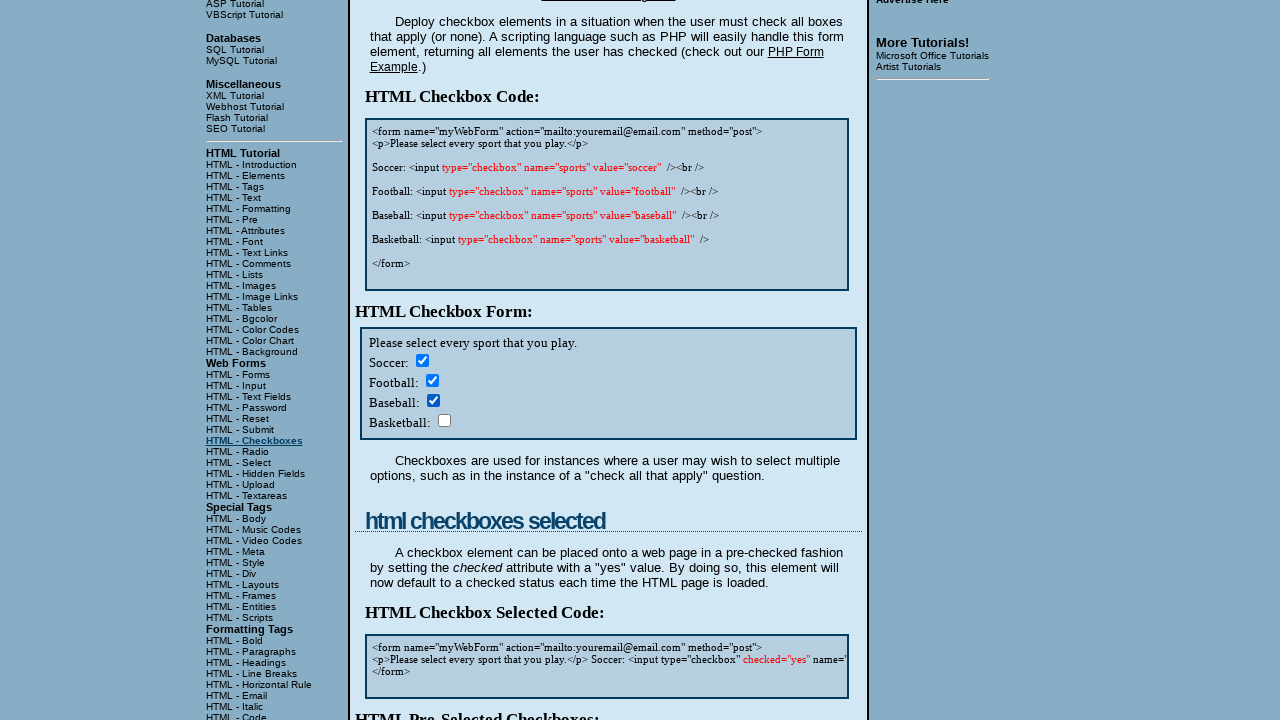

Checkbox 3 initial state: False
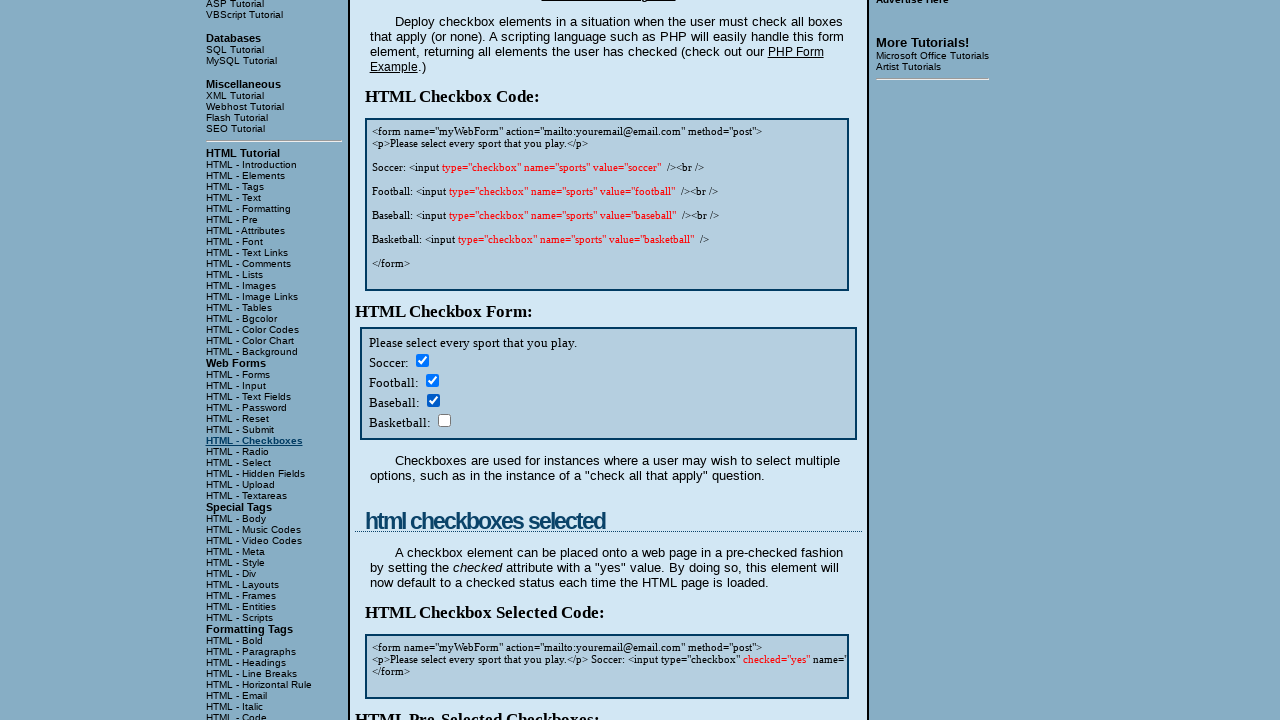

Clicked checkbox 3 to toggle state at (444, 420) on xpath=/html/body/table[3]/tbody/tr[1]/td[2]/table/tbody/tr/td/div[4] >> input[na
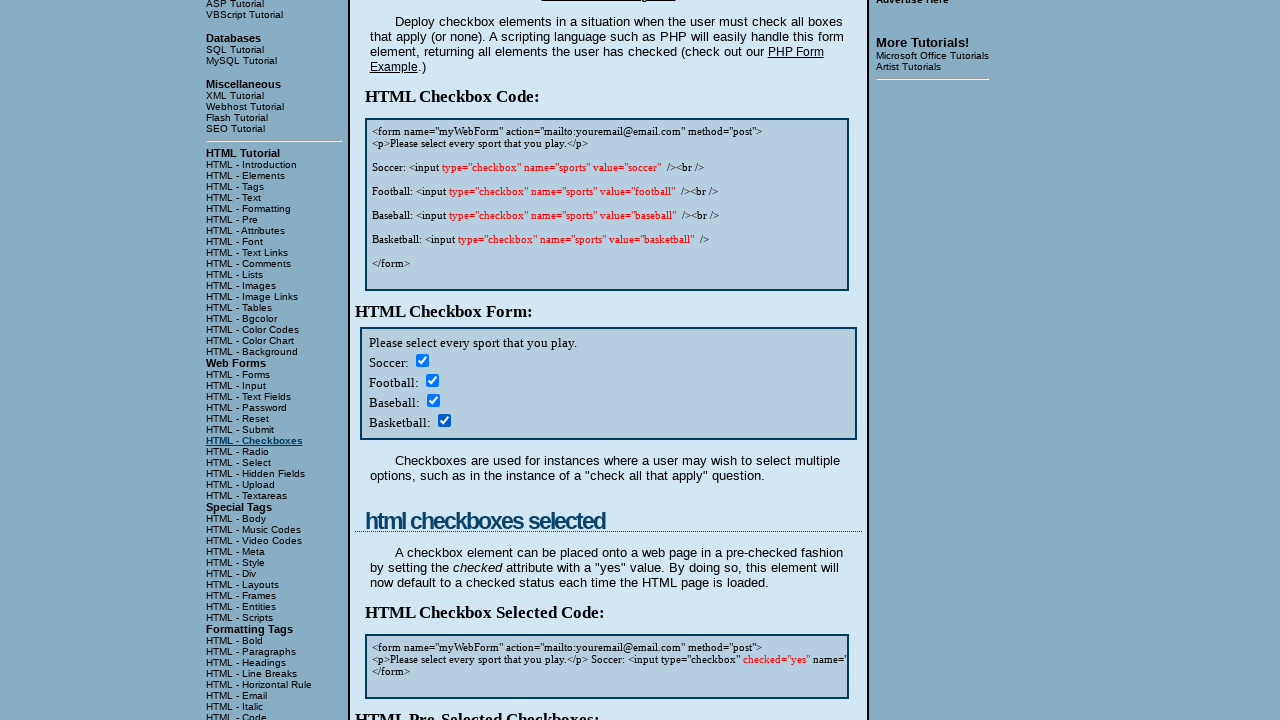

Checkbox 3 state after click: True
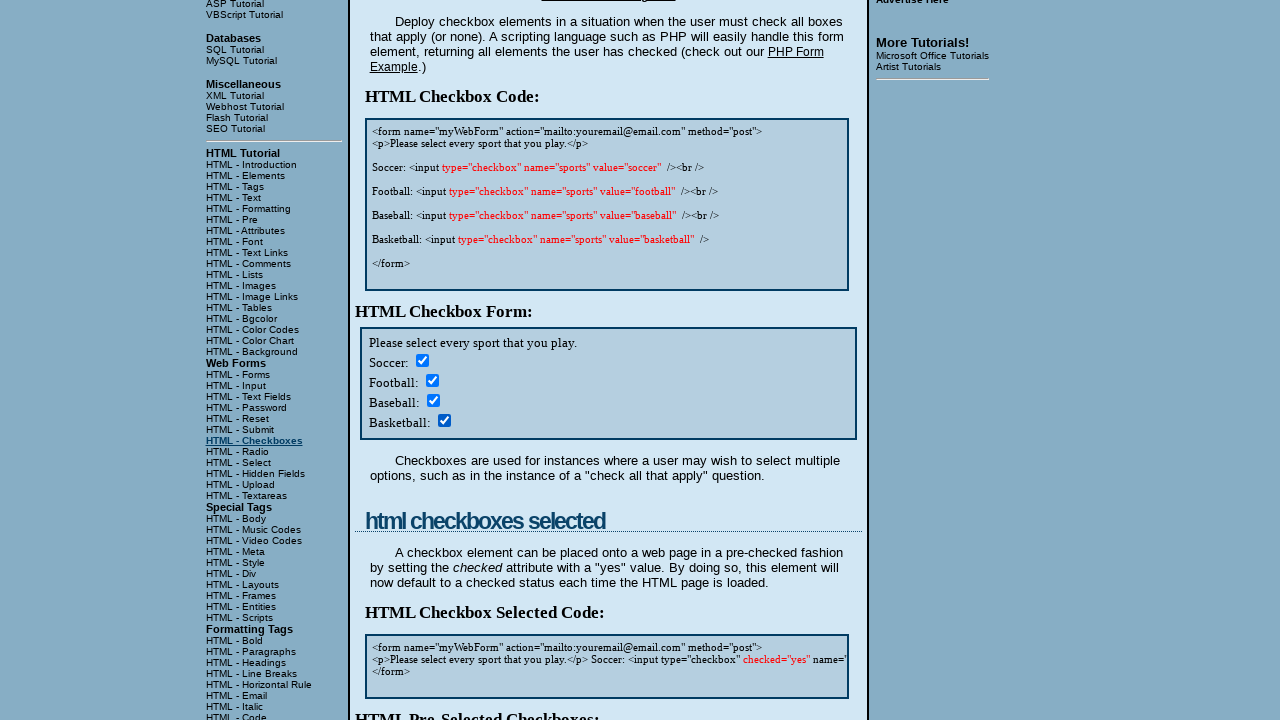

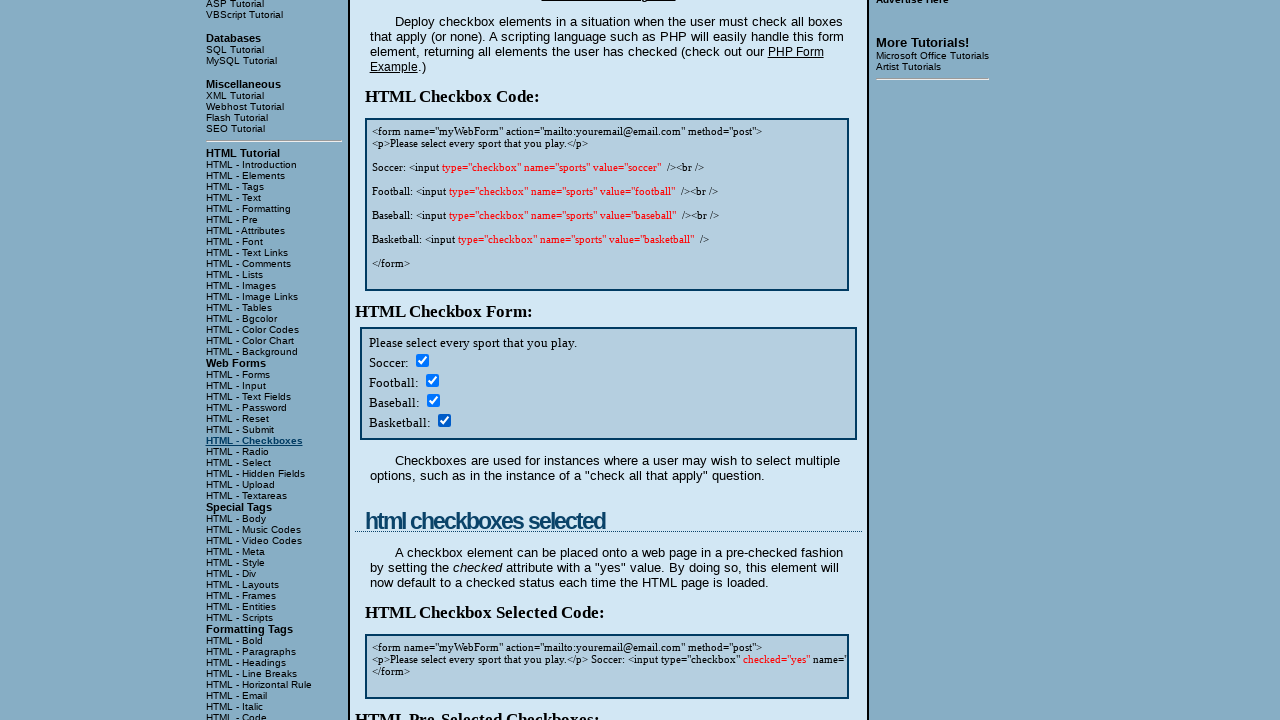